Searches for hotels in London on Booking.com, scrolls to the 10th hotel result, highlights it using JavaScript, and clicks on it

Starting URL: https://www.booking.com/

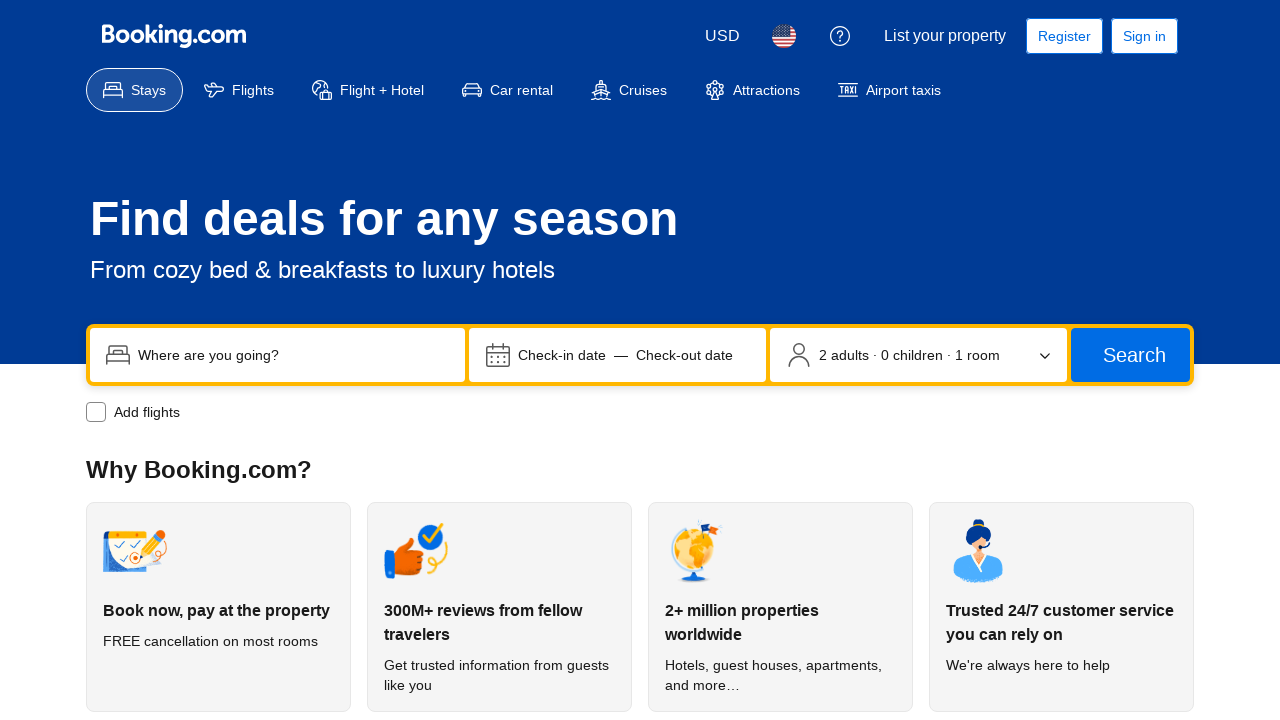

Filled search field with 'London' on input[name='ss']
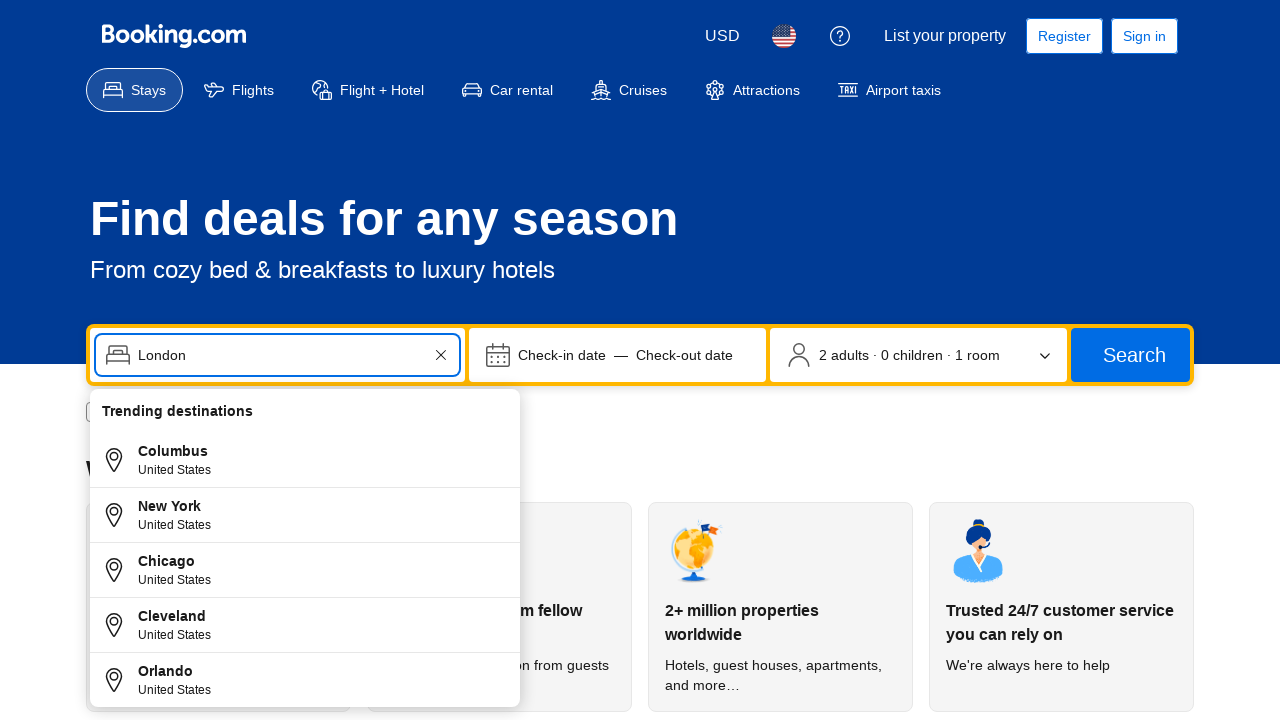

Pressed Enter to search for hotels in London on input[name='ss']
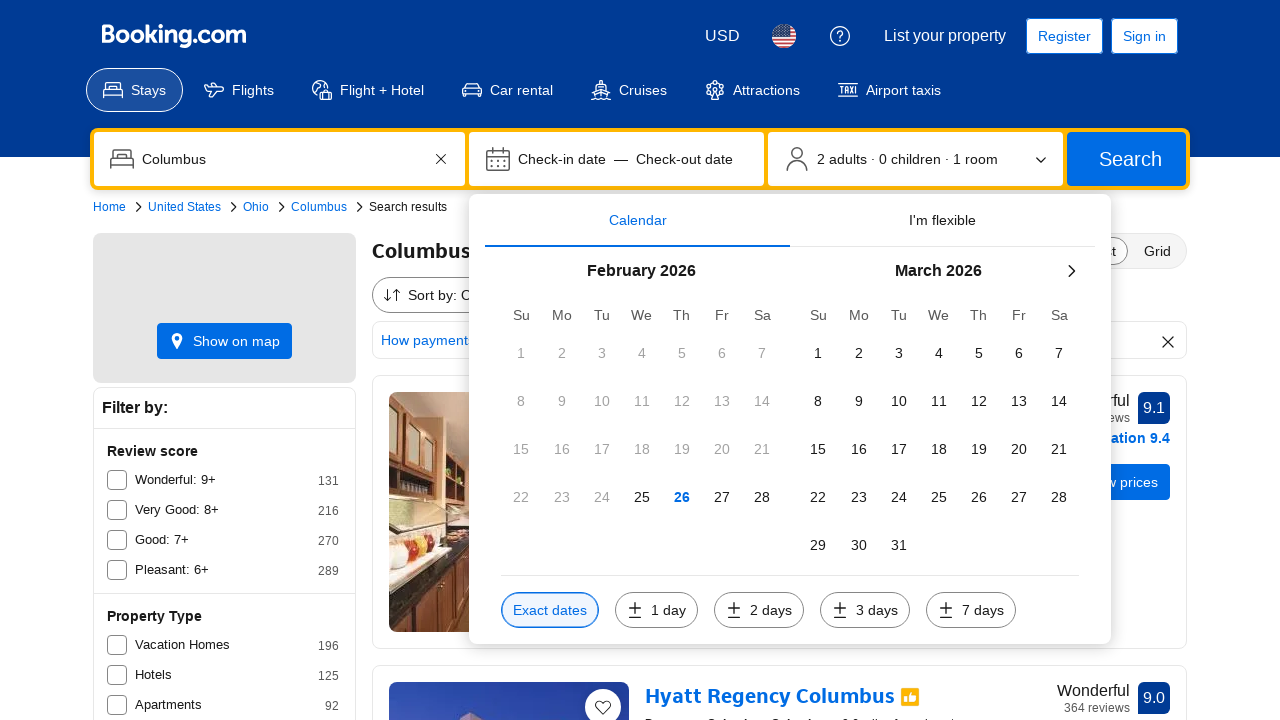

Hotel search results loaded
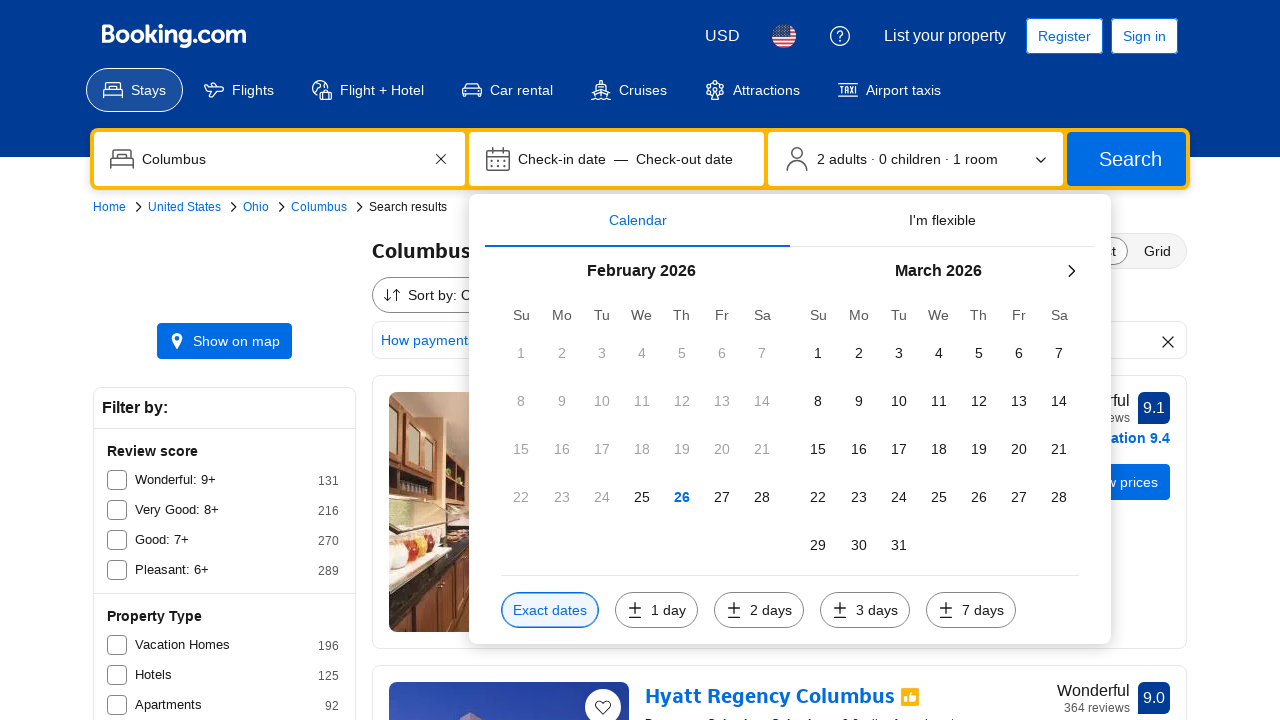

Located the 10th hotel result
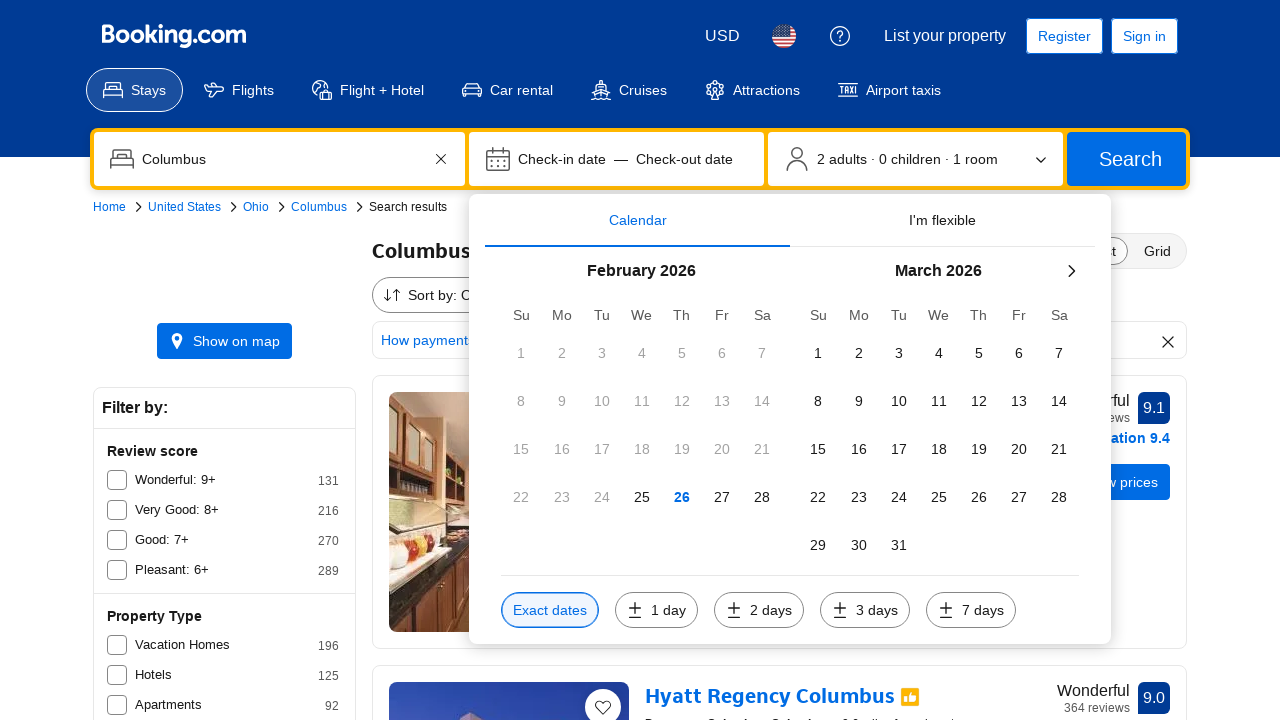

Scrolled to the 10th hotel result
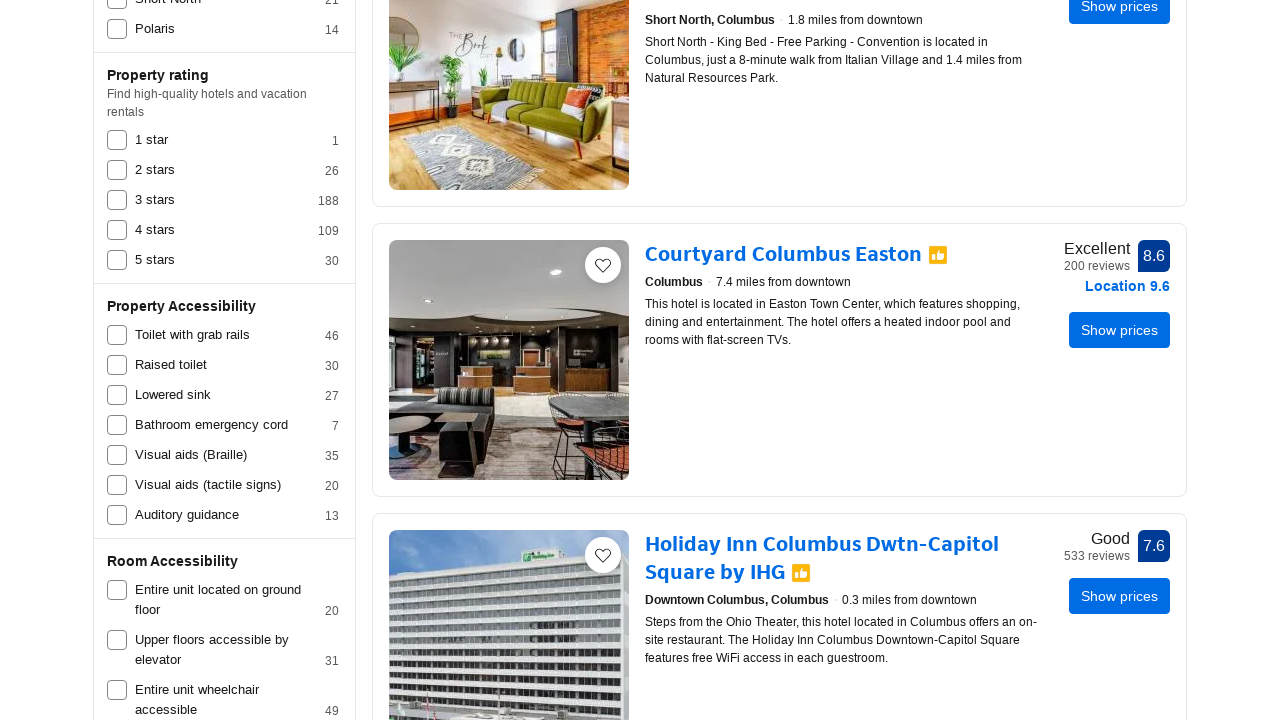

Highlighted the 10th hotel with green background and red text
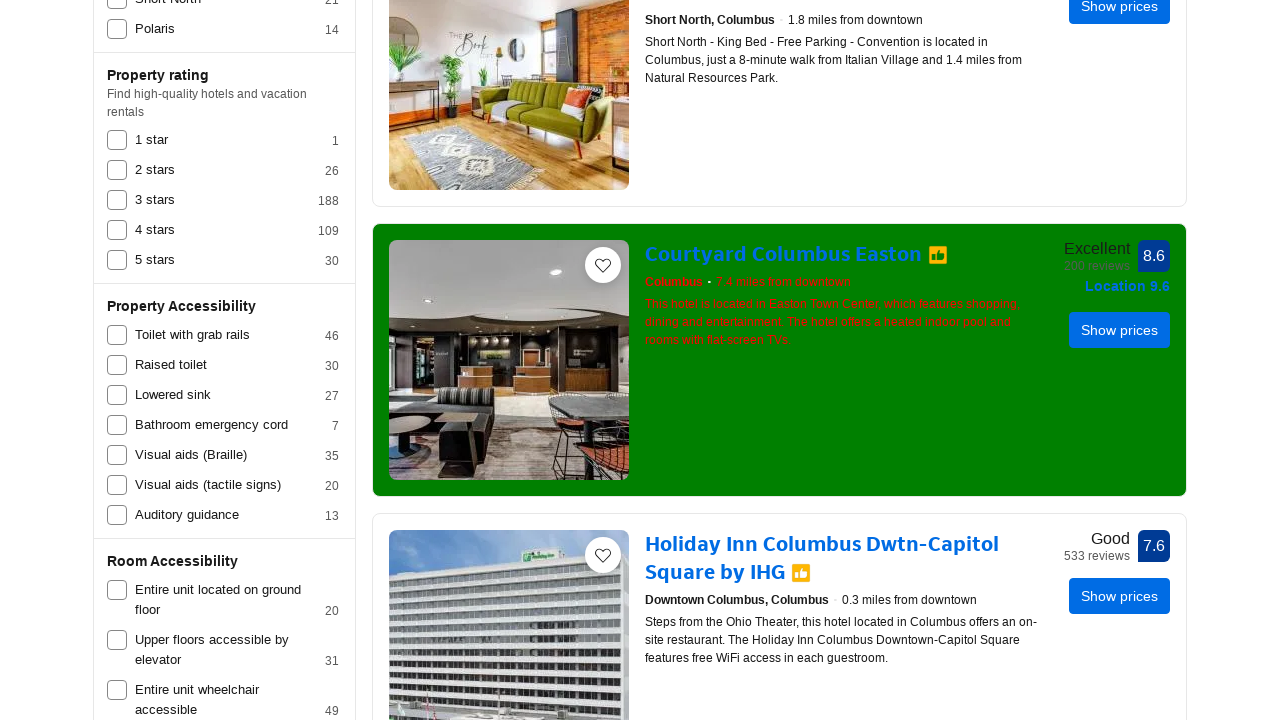

Clicked on the 10th hotel result at (779, 360) on div[data-testid='property-card'] >> nth=9
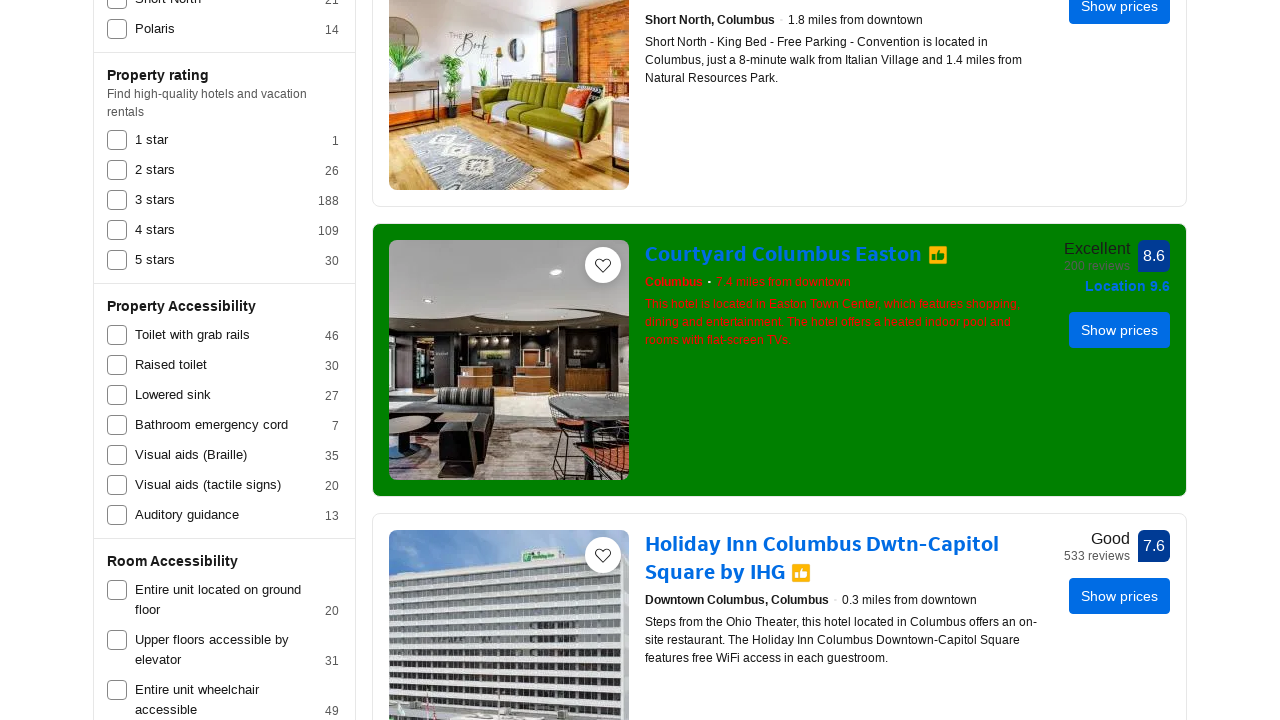

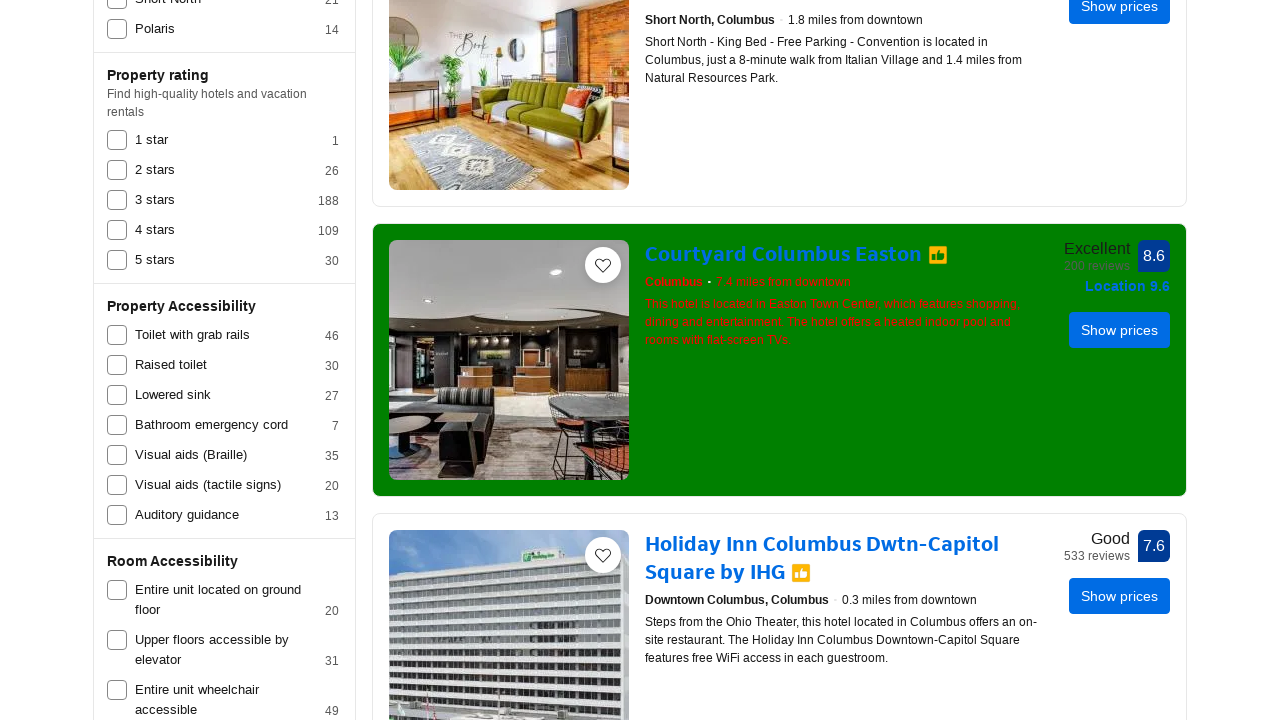